Tests alert prompt functionality by navigating to the alert with textbox section, triggering a prompt alert, entering text into it, and accepting the alert

Starting URL: http://demo.automationtesting.in/Alerts.html

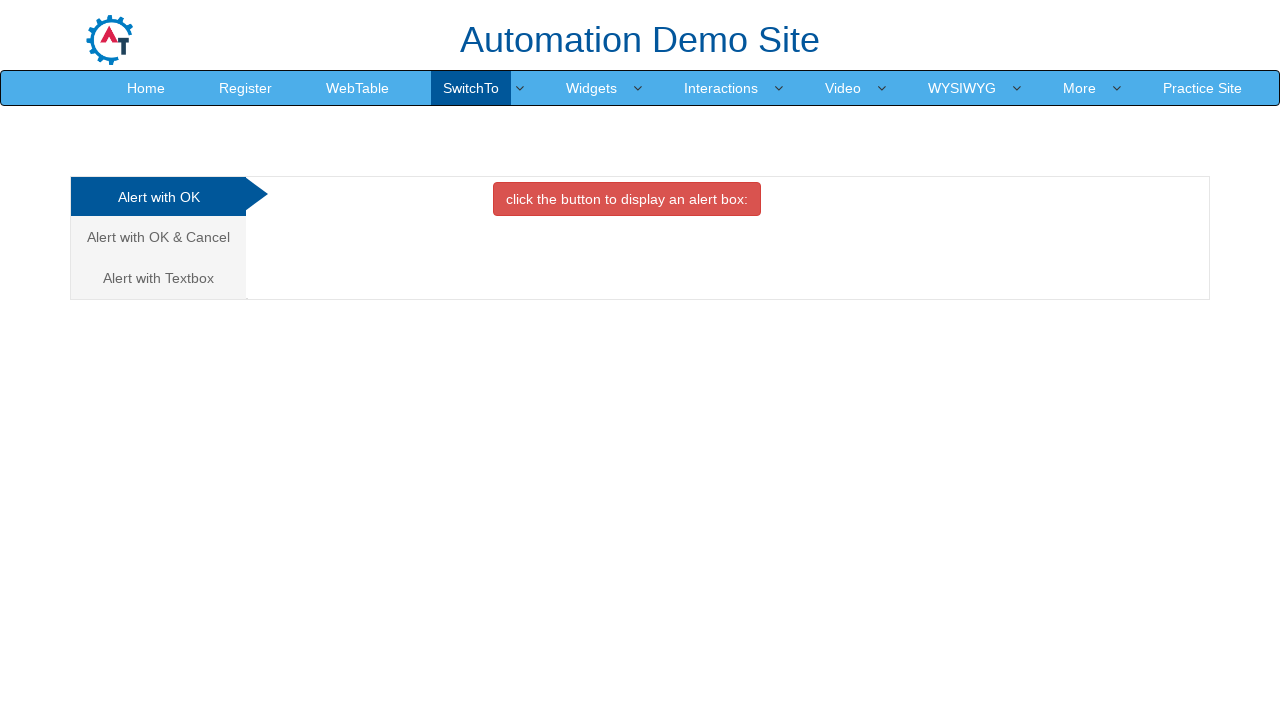

Navigated to Alert with Textbox section at (158, 278) on xpath=//a[contains(.,'Alert with Textbox')]
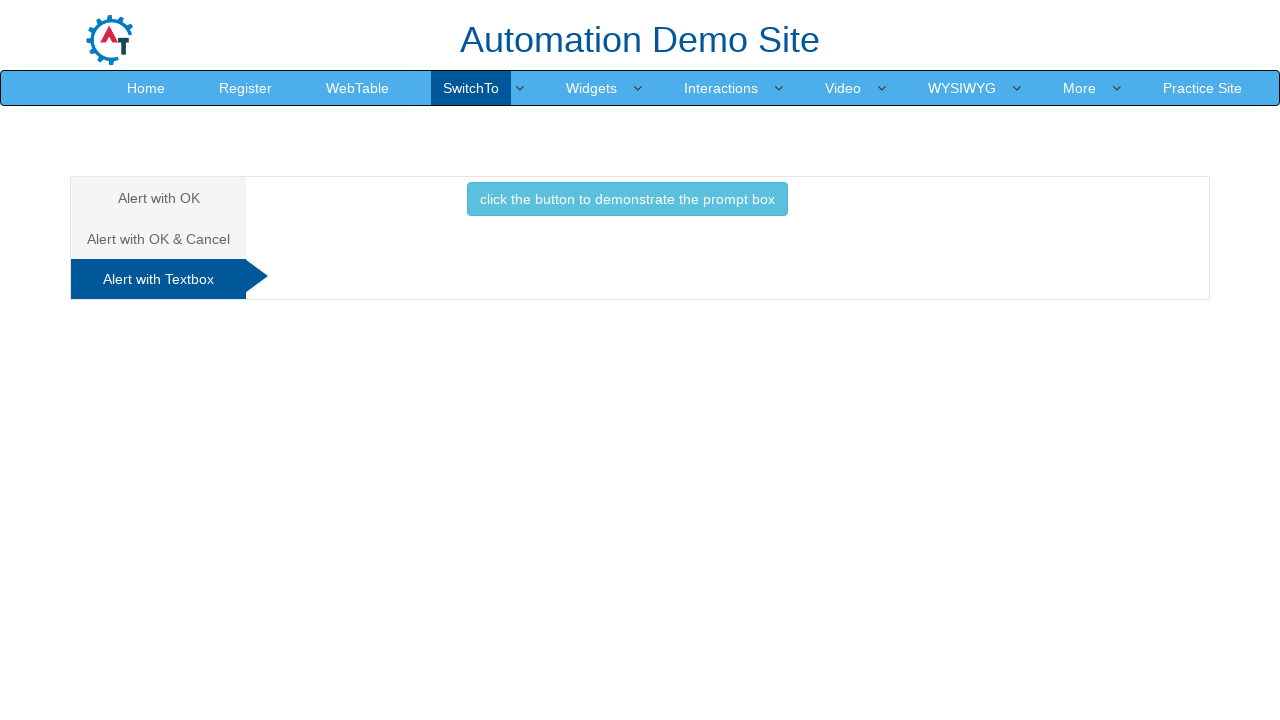

Clicked button to open prompt alert at (627, 199) on xpath=//button[contains(@onclick,'promptbox()')]
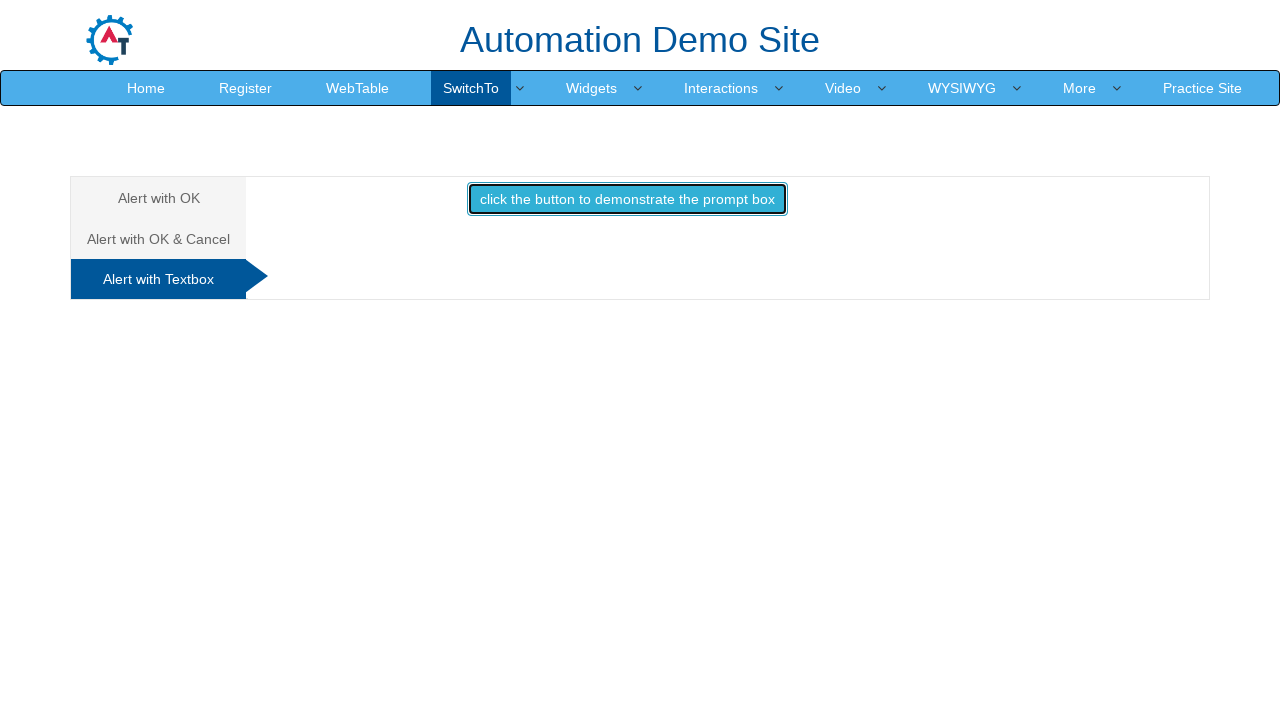

Set up dialog handler to accept prompt with text '9030248855'
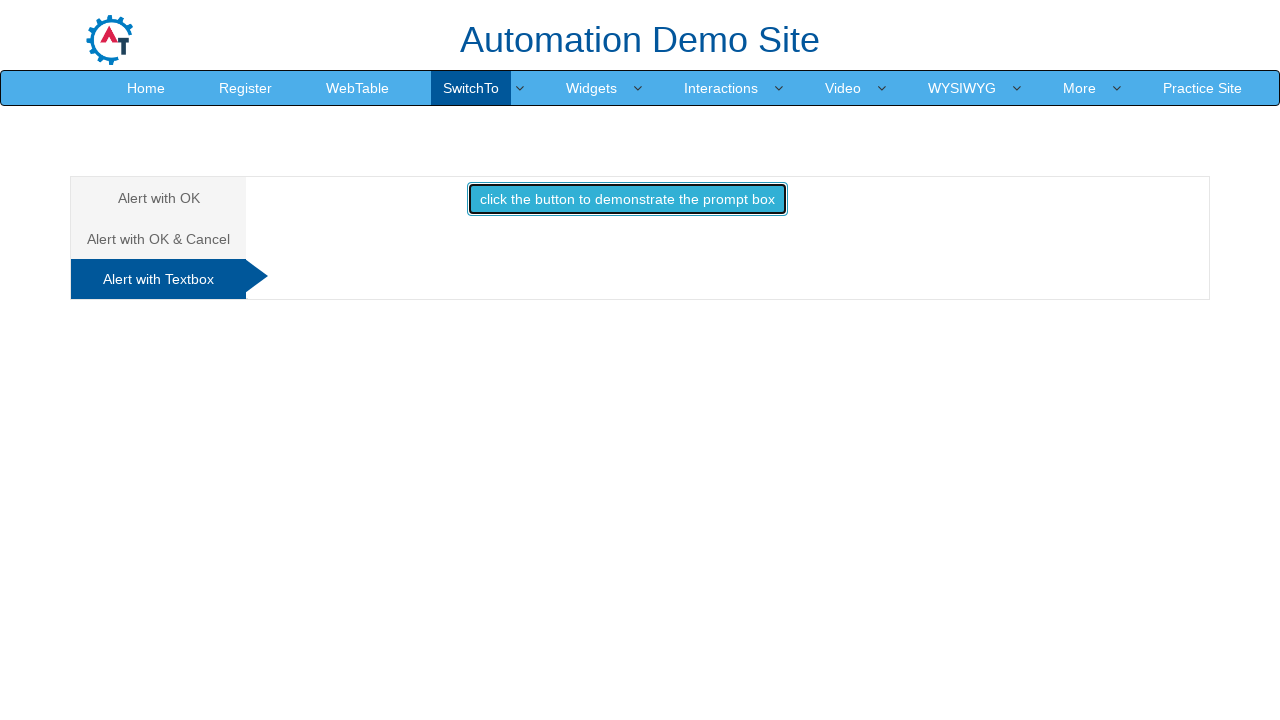

Clicked prompt button to trigger dialog and execute accept handler at (627, 199) on xpath=//button[contains(@onclick,'promptbox()')]
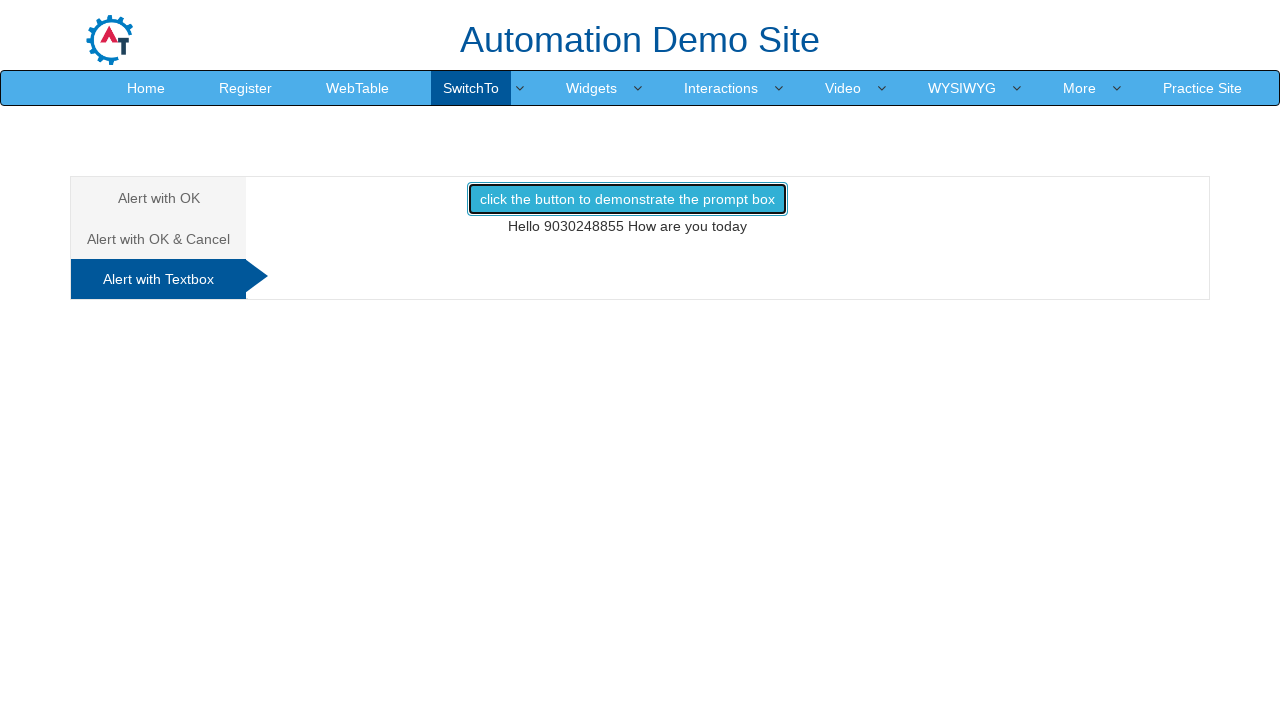

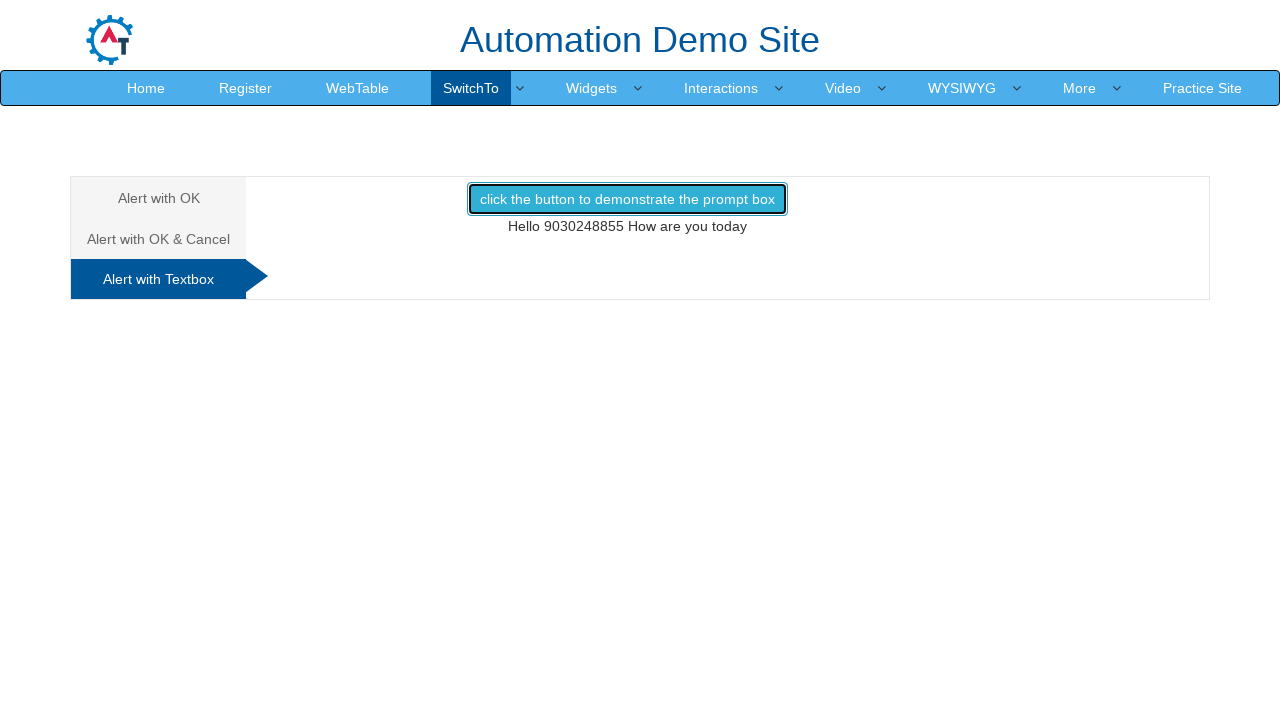